Tests that edits are cancelled when pressing Escape

Starting URL: https://demo.playwright.dev/todomvc

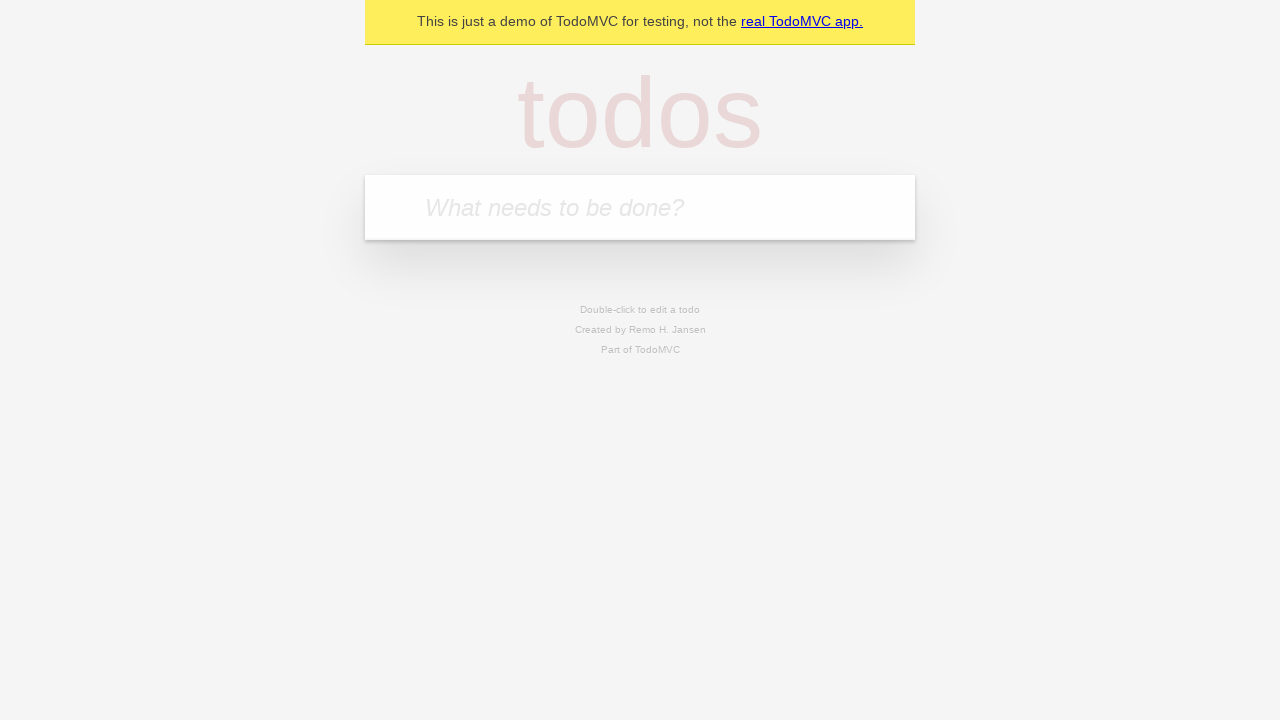

Filled first todo input with 'buy some cheese' on .new-todo
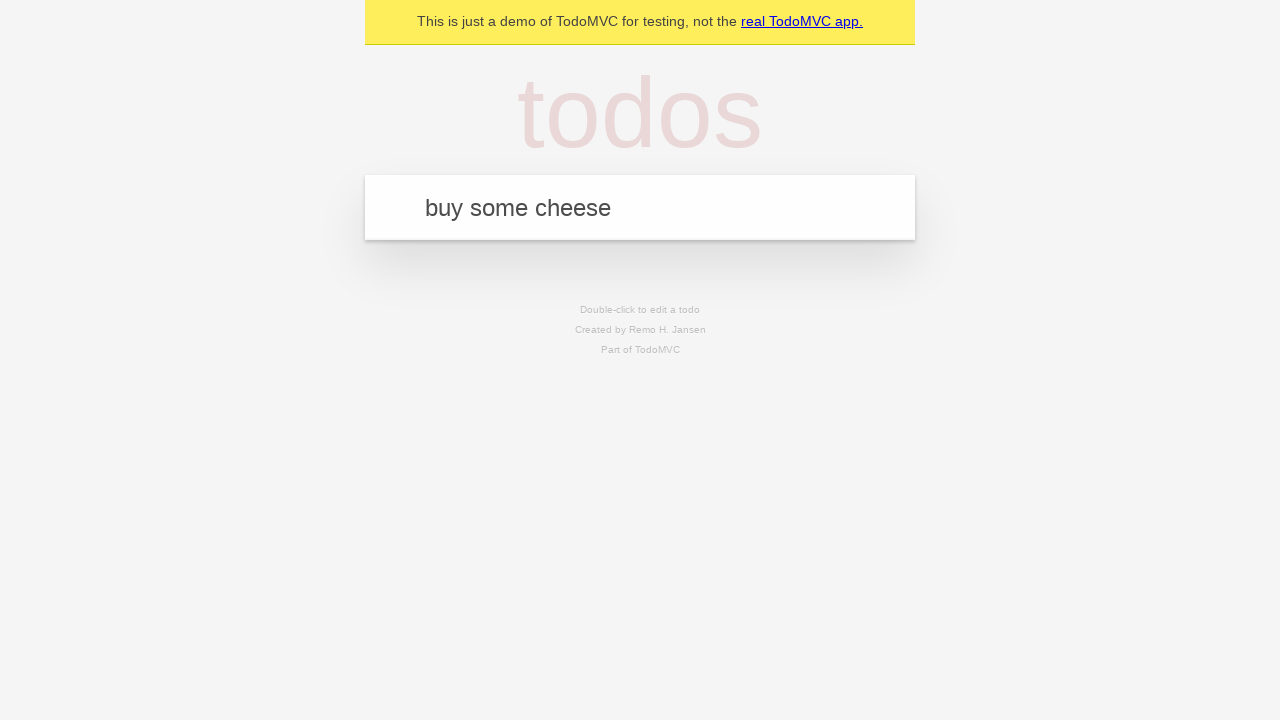

Pressed Enter to create first todo on .new-todo
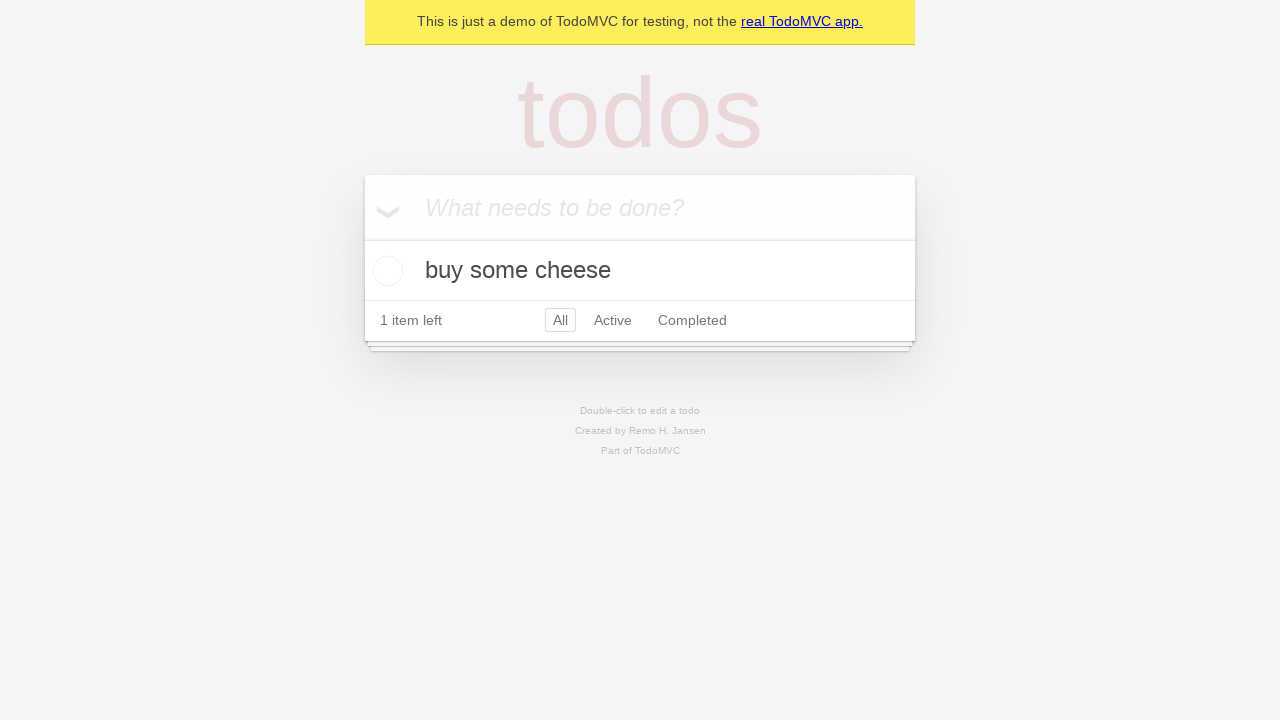

Filled second todo input with 'feed the cat' on .new-todo
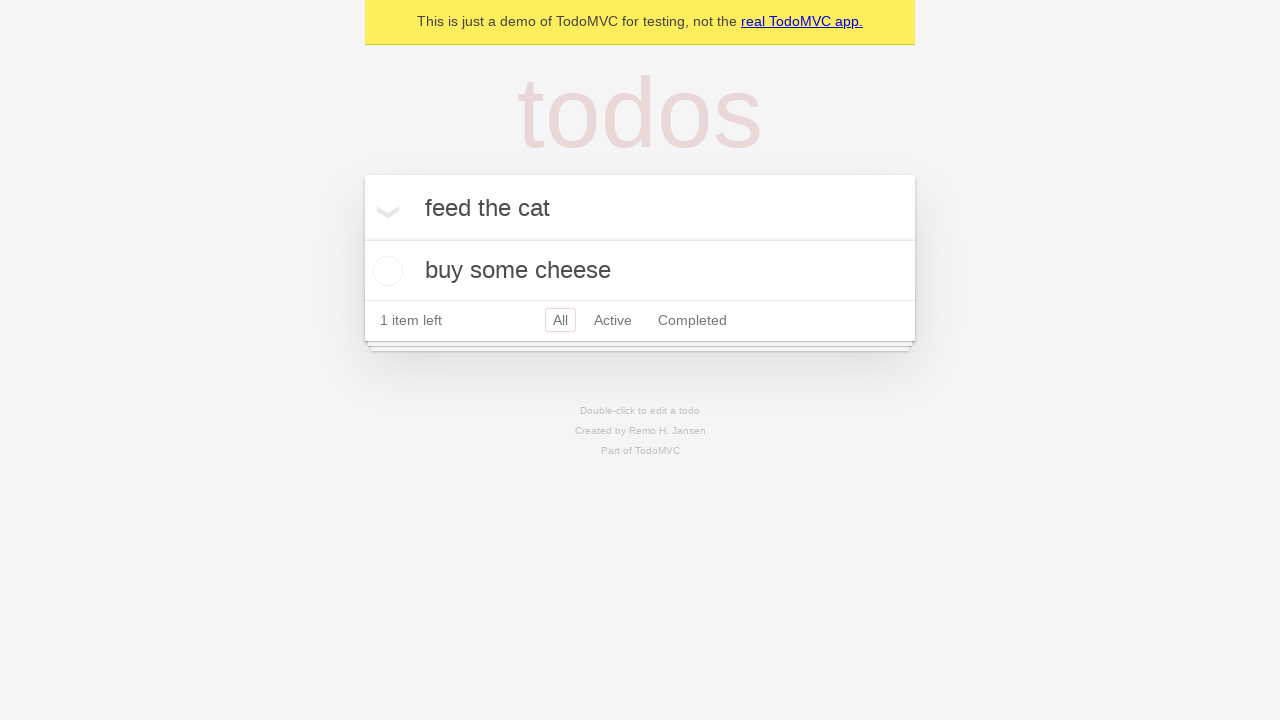

Pressed Enter to create second todo on .new-todo
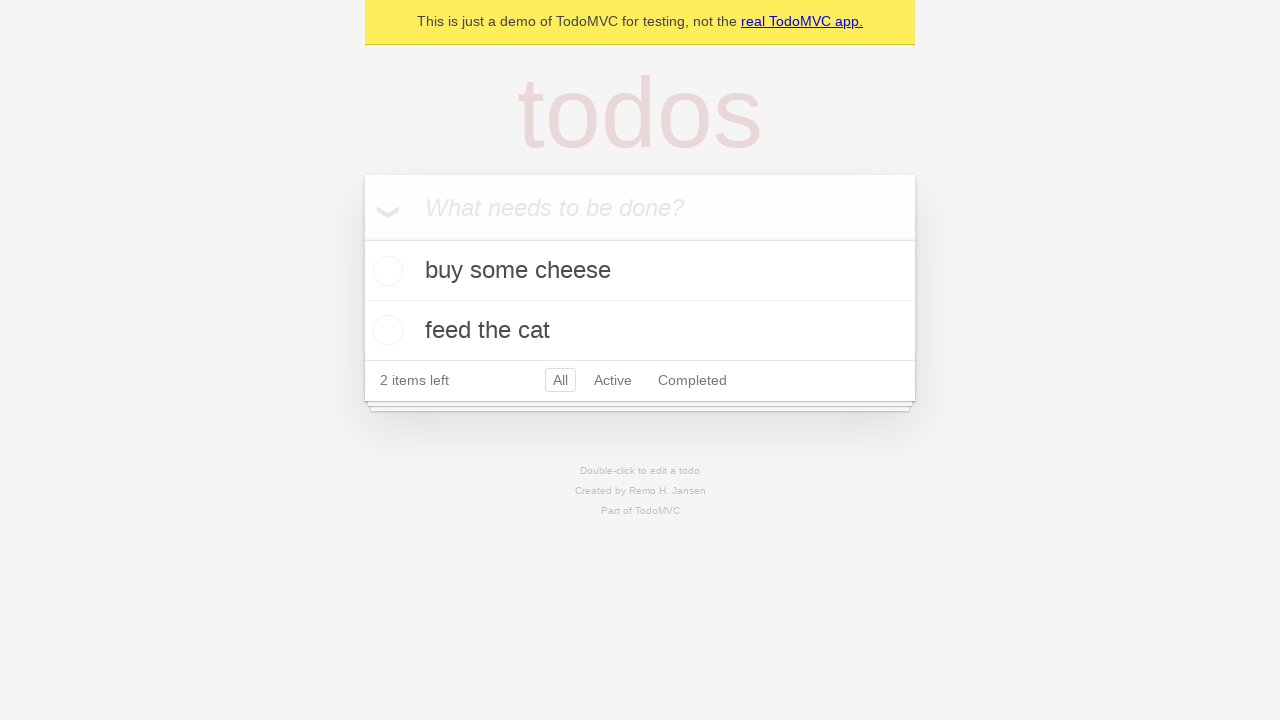

Filled third todo input with 'book a doctors appointment' on .new-todo
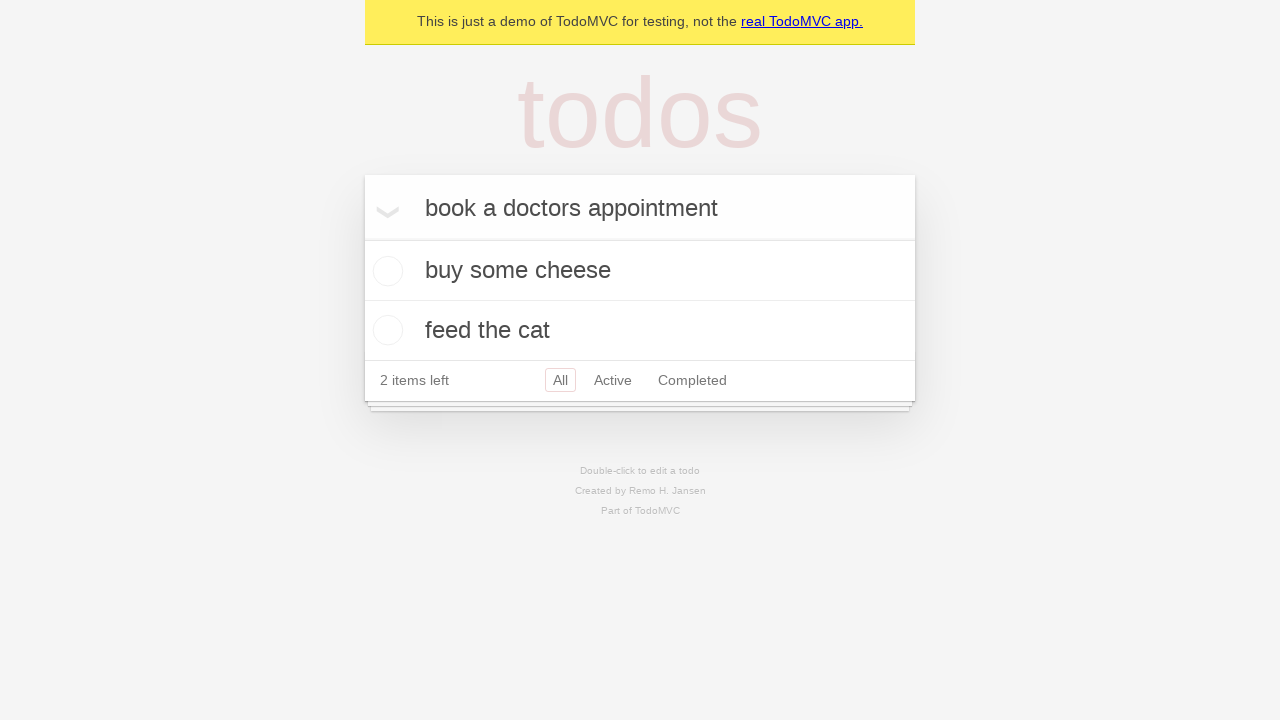

Pressed Enter to create third todo on .new-todo
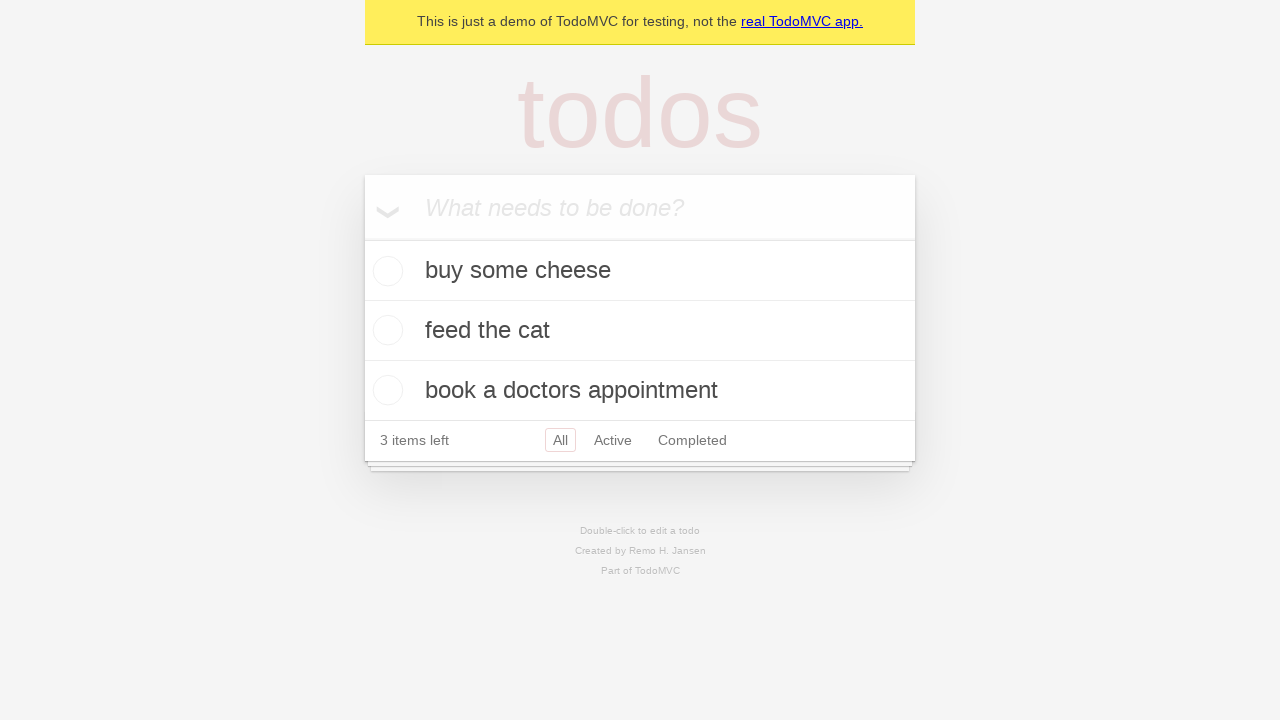

Waited for all three todos to load
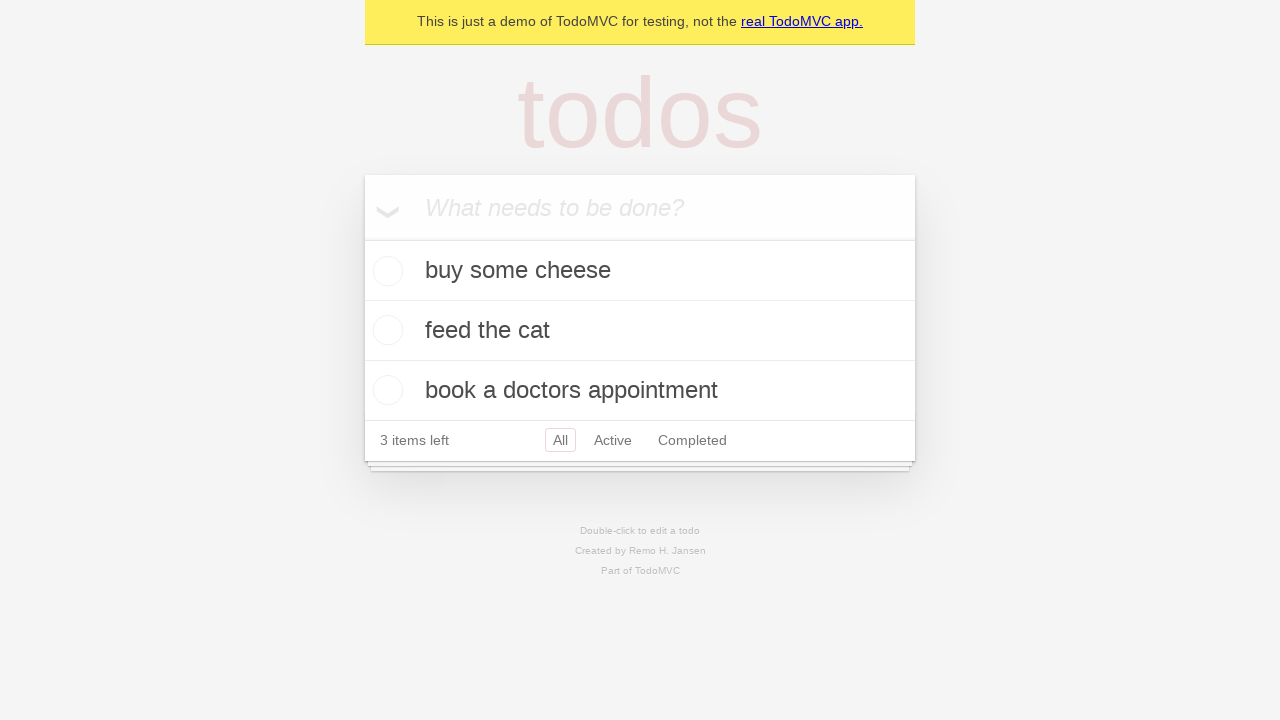

Double-clicked second todo to enter edit mode at (640, 331) on .todo-list li >> nth=1
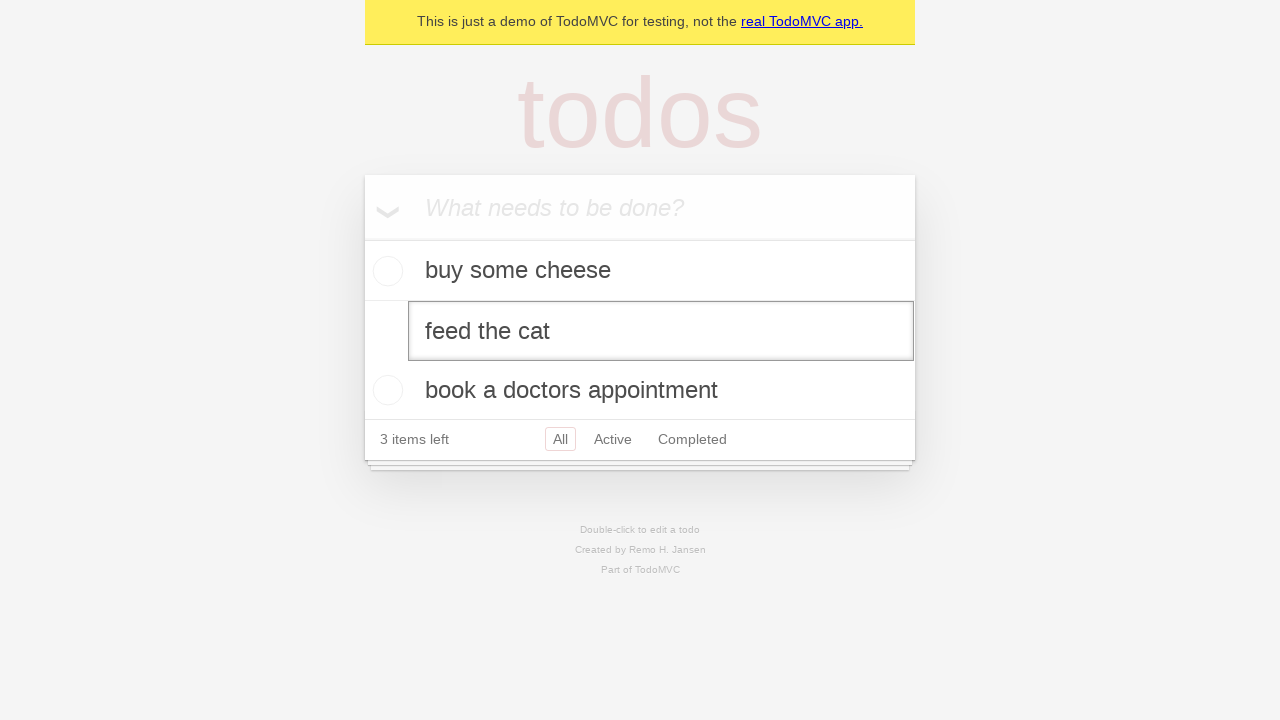

Pressed Escape to cancel edits on second todo on .todo-list li >> nth=1 >> .edit
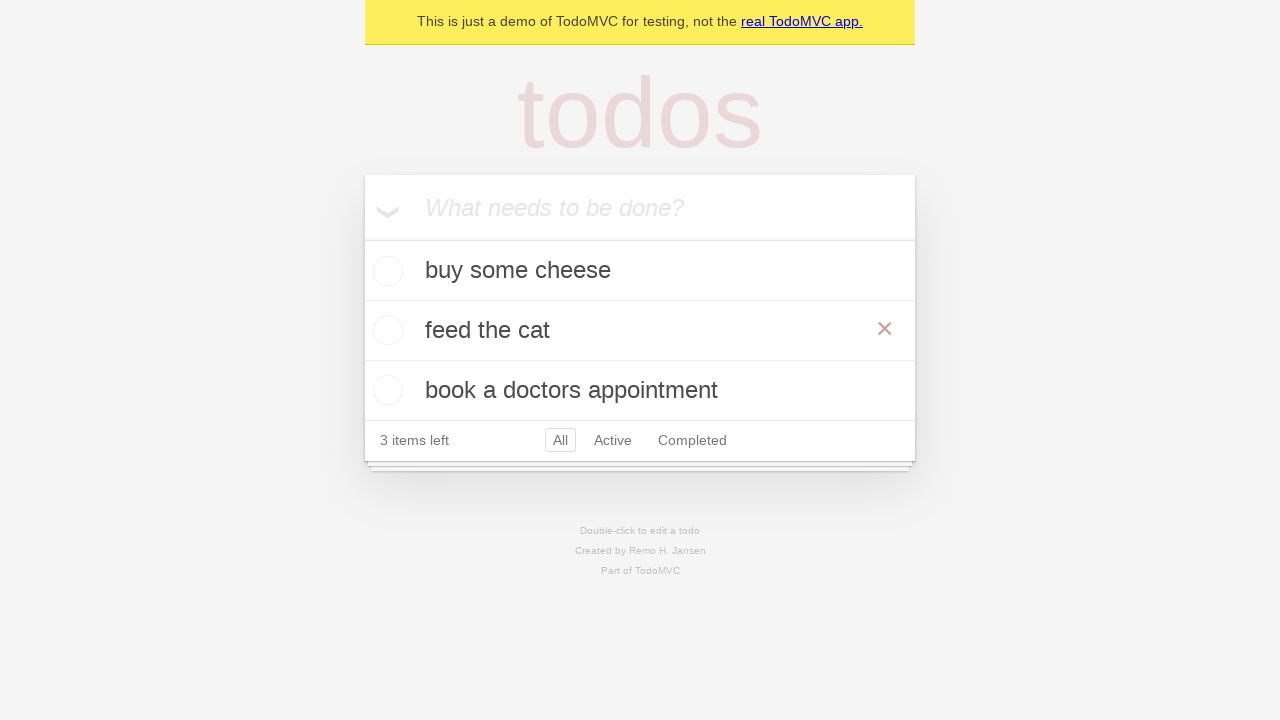

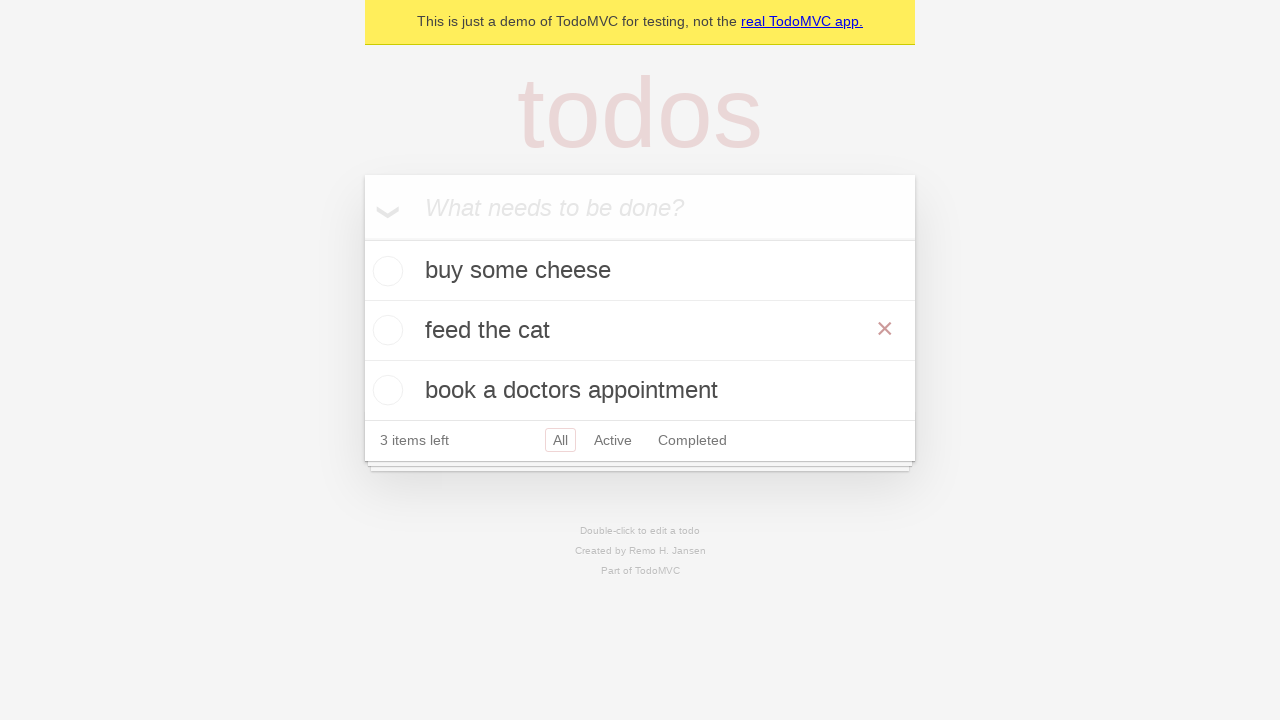